Tests that an error message is shown when trying to save an empty name field

Starting URL: https://devmountain-qa.github.io/employee-manager/1.2_Version/index.html

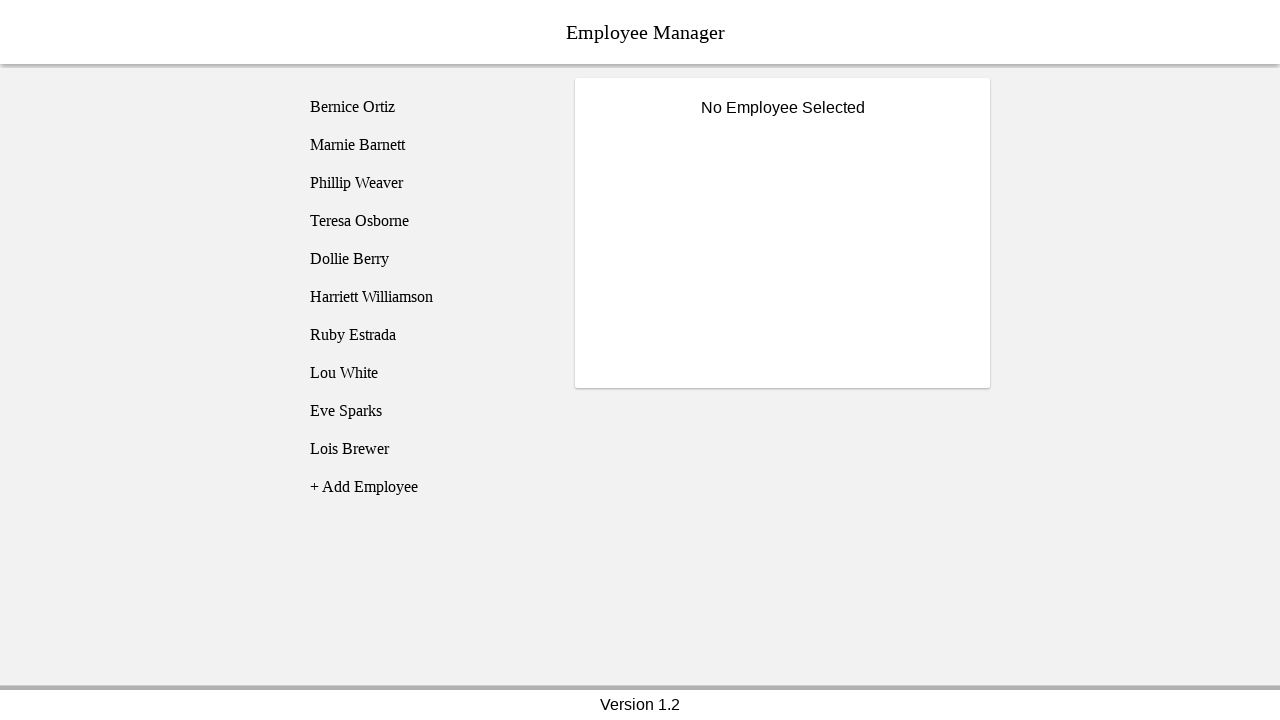

Clicked on Bernice Ortiz employee at (425, 107) on [name='employee1']
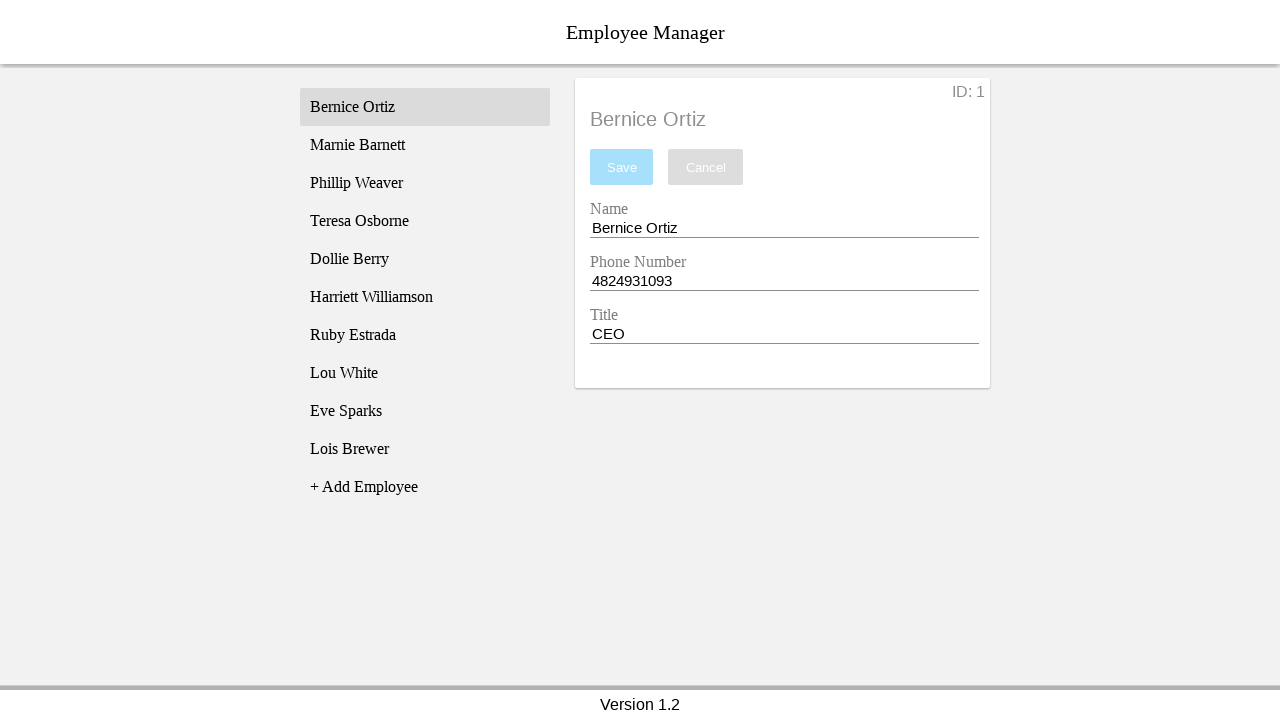

Employee details loaded and became visible
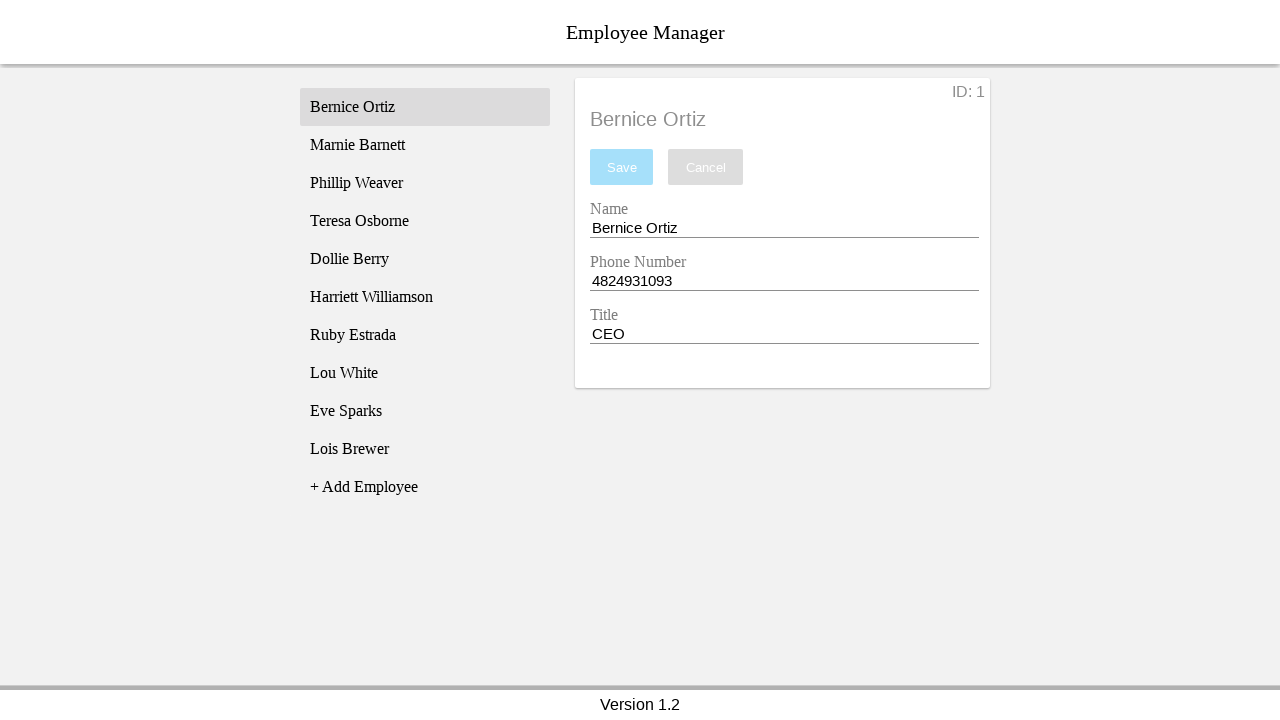

Cleared the name input field on [name='nameEntry']
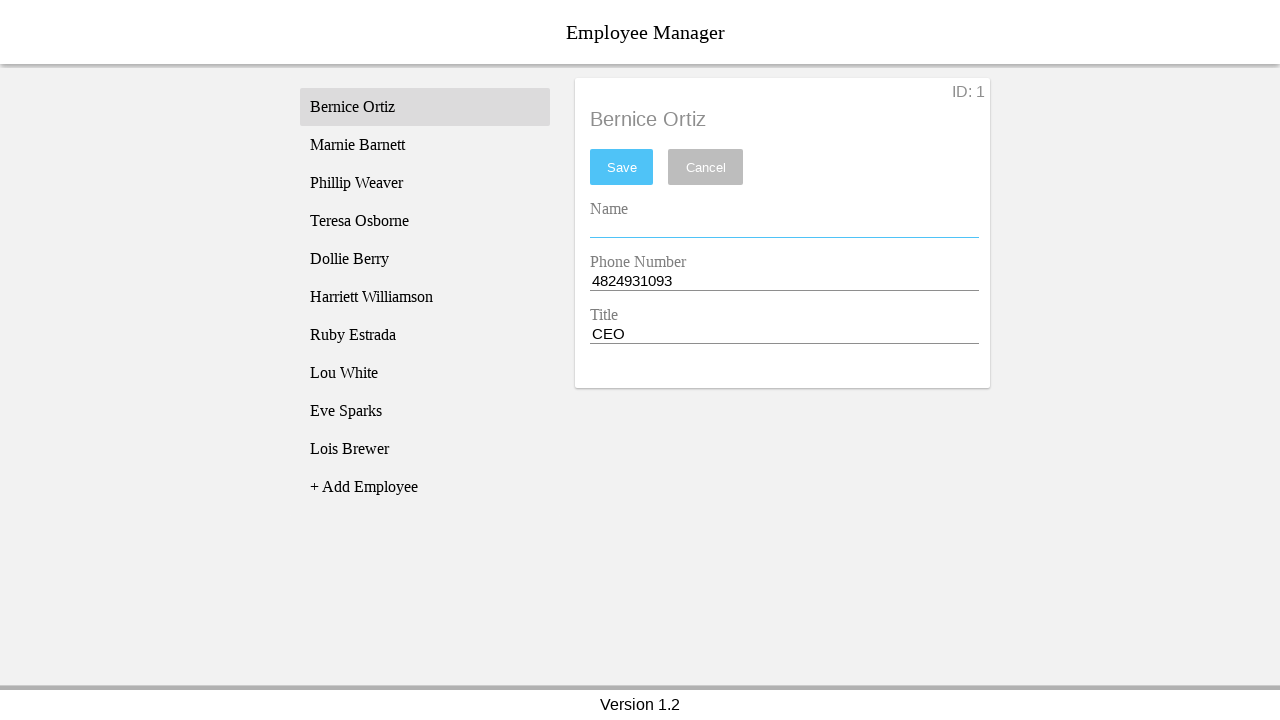

Pressed space in name input field on [name='nameEntry']
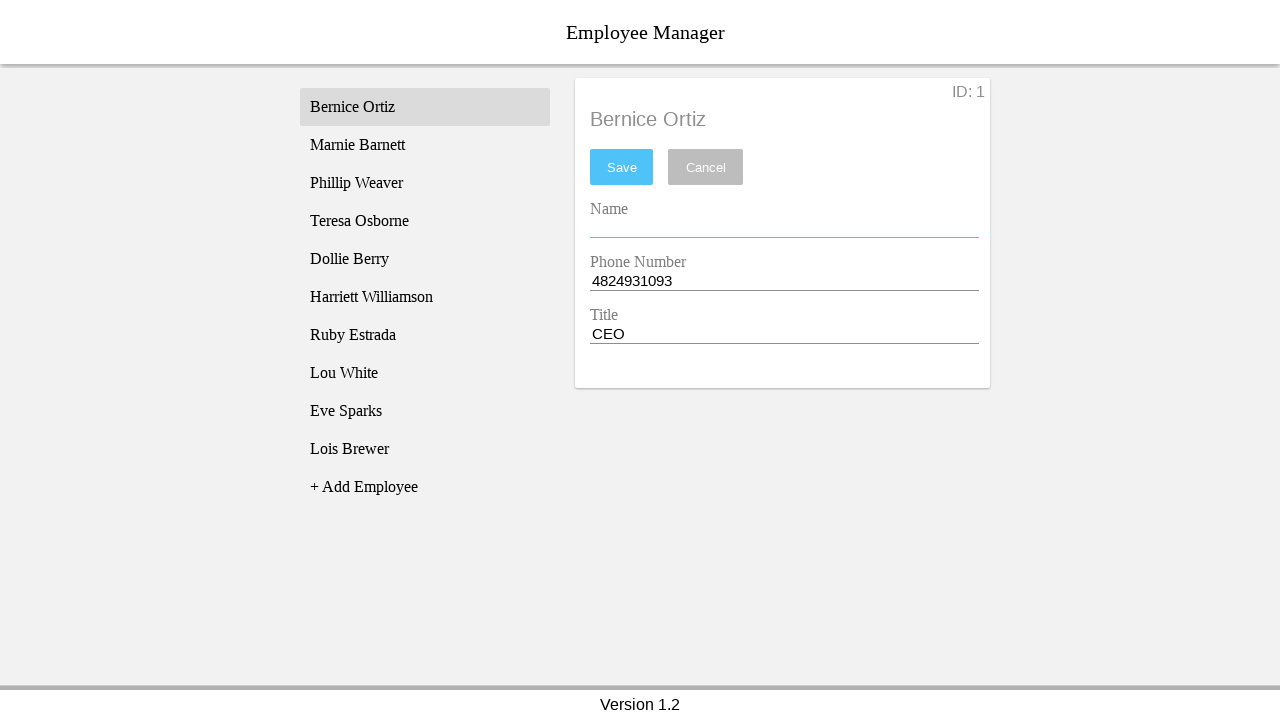

Pressed Backspace to remove space from name input field on [name='nameEntry']
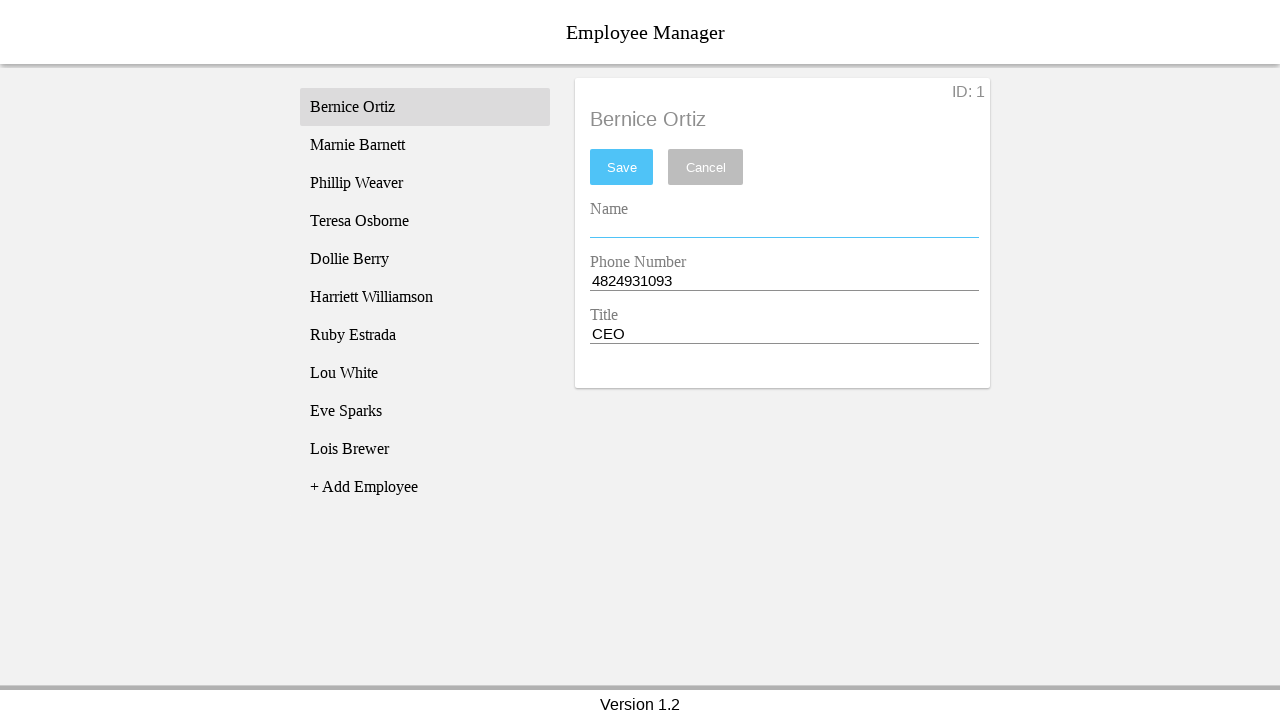

Clicked save button with empty name field at (622, 167) on #saveBtn
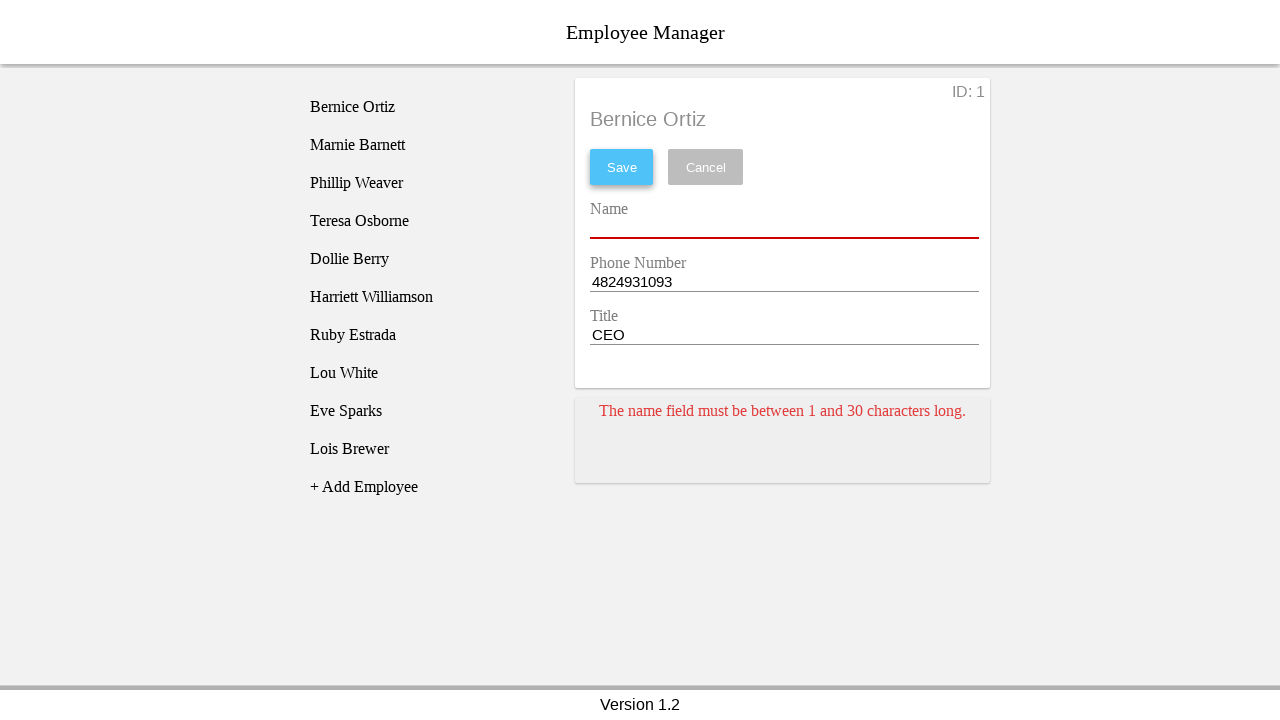

Error message card appeared indicating validation error for empty name
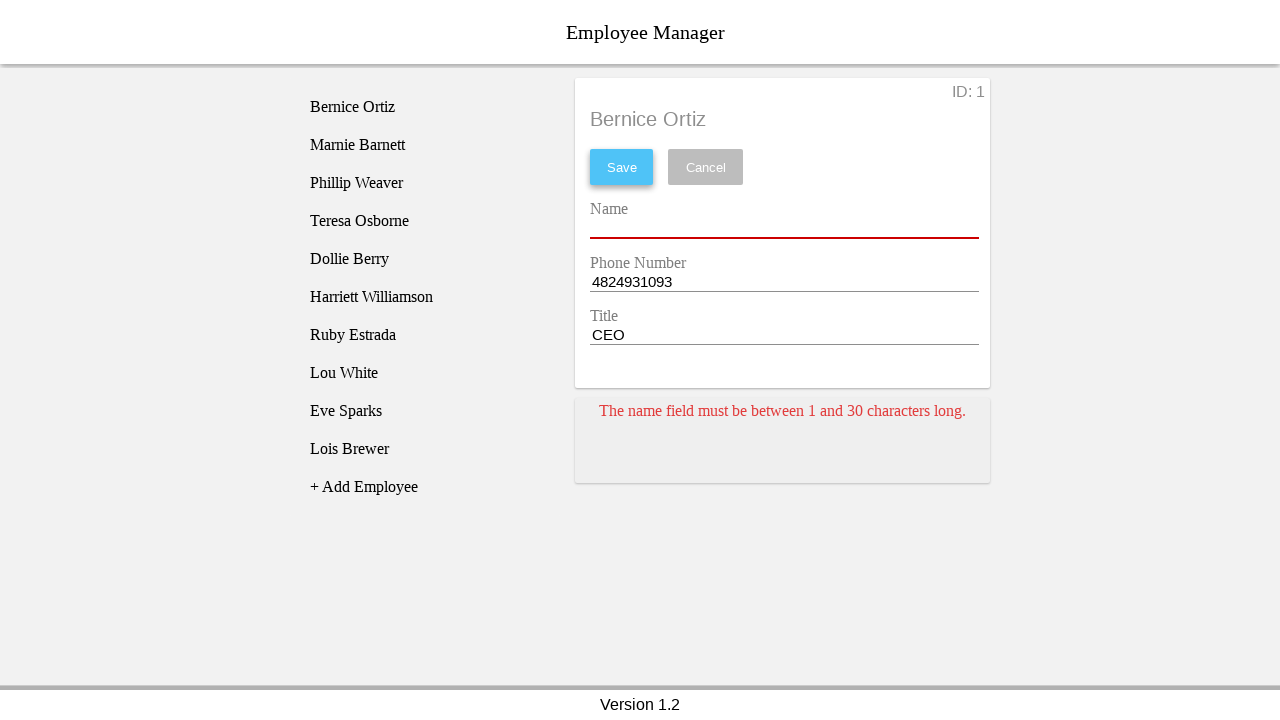

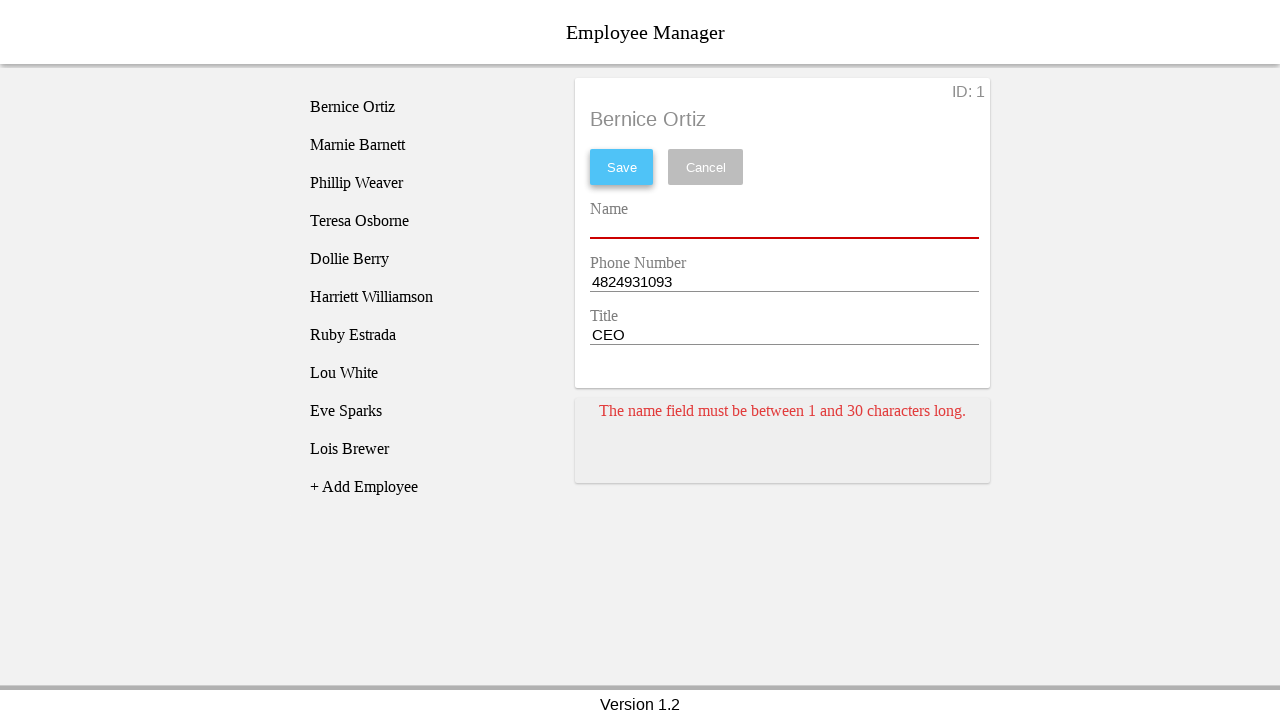